Tests that the todo counter displays the current number of items correctly

Starting URL: https://demo.playwright.dev/todomvc

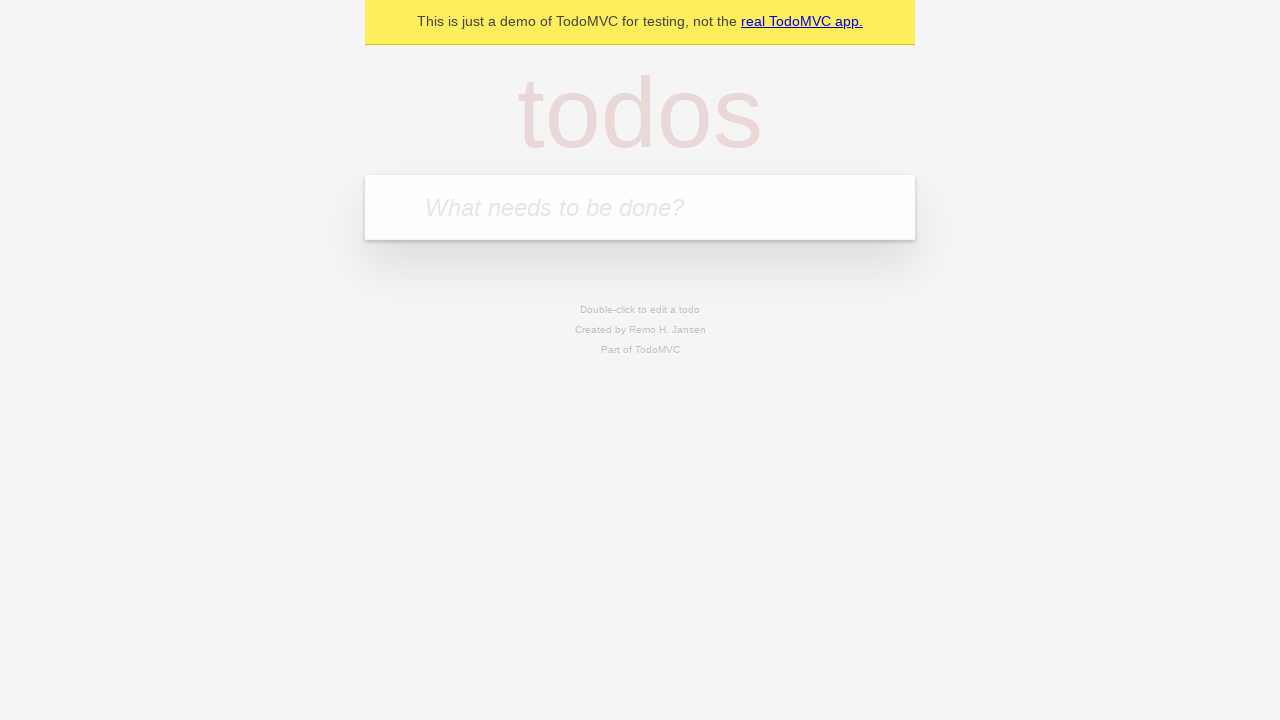

Located todo input field with placeholder 'What needs to be done?'
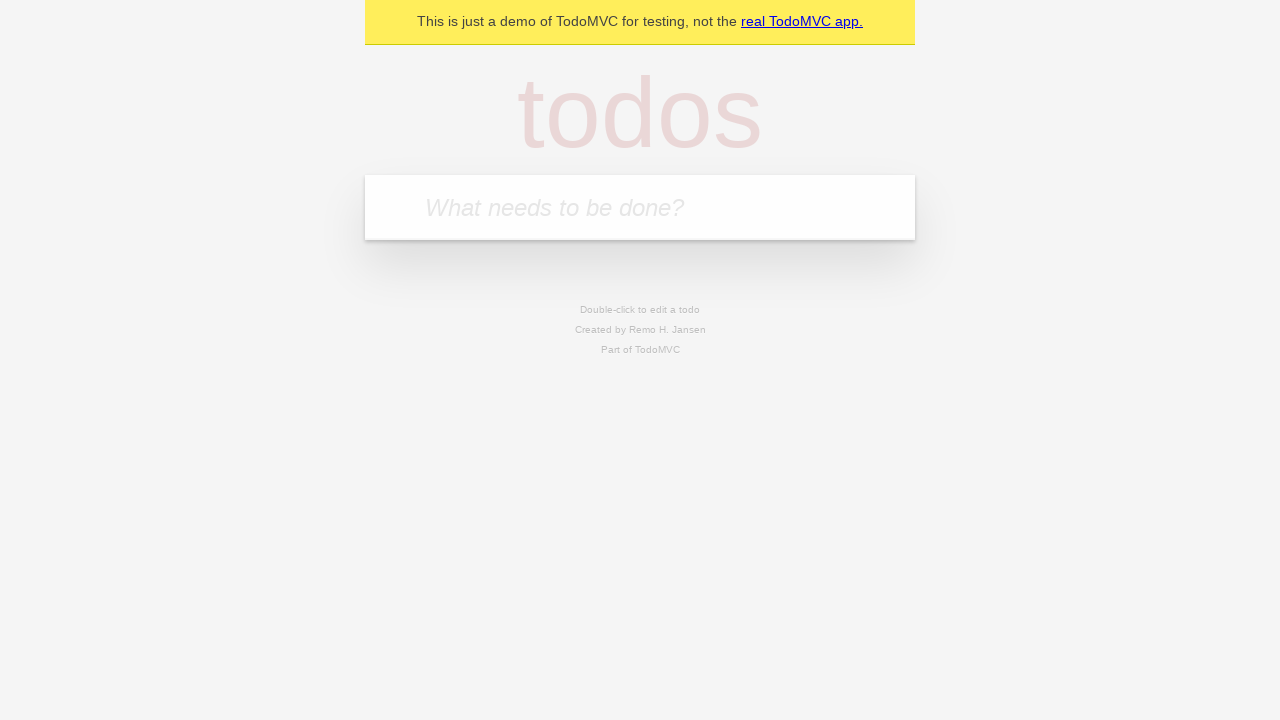

Filled todo input with 'buy some cheese' on internal:attr=[placeholder="What needs to be done?"i]
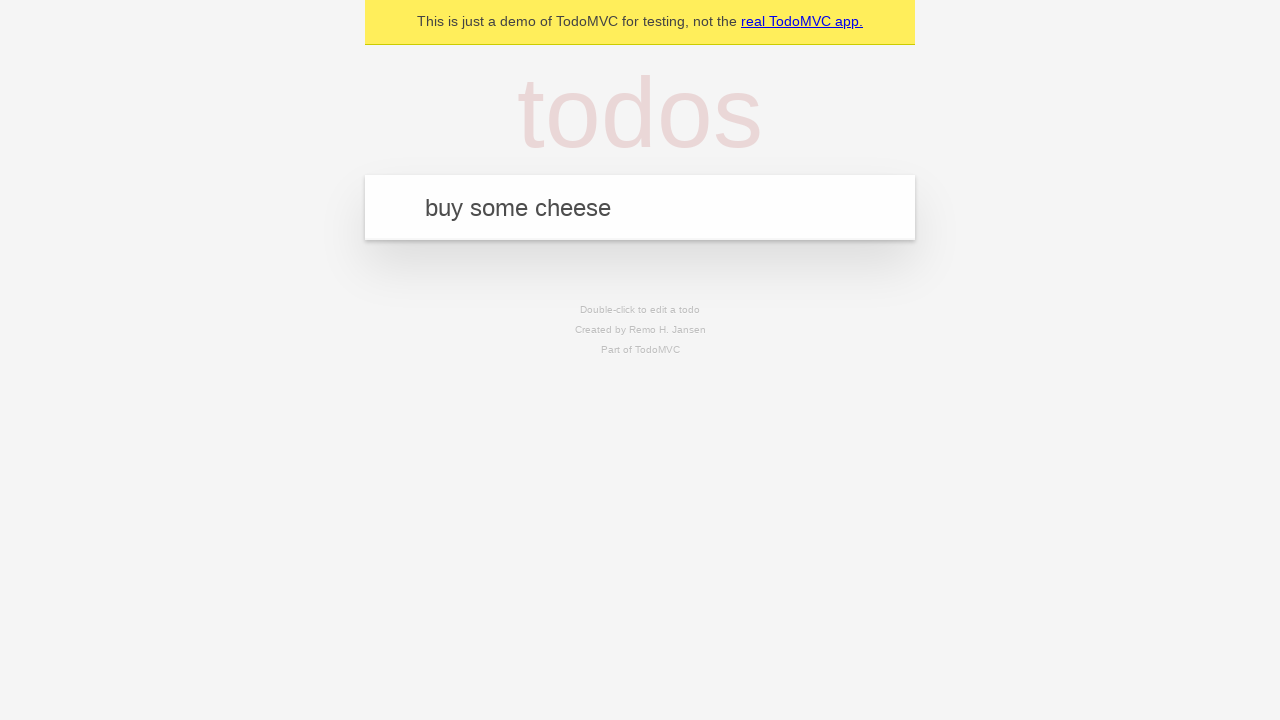

Pressed Enter to create first todo item on internal:attr=[placeholder="What needs to be done?"i]
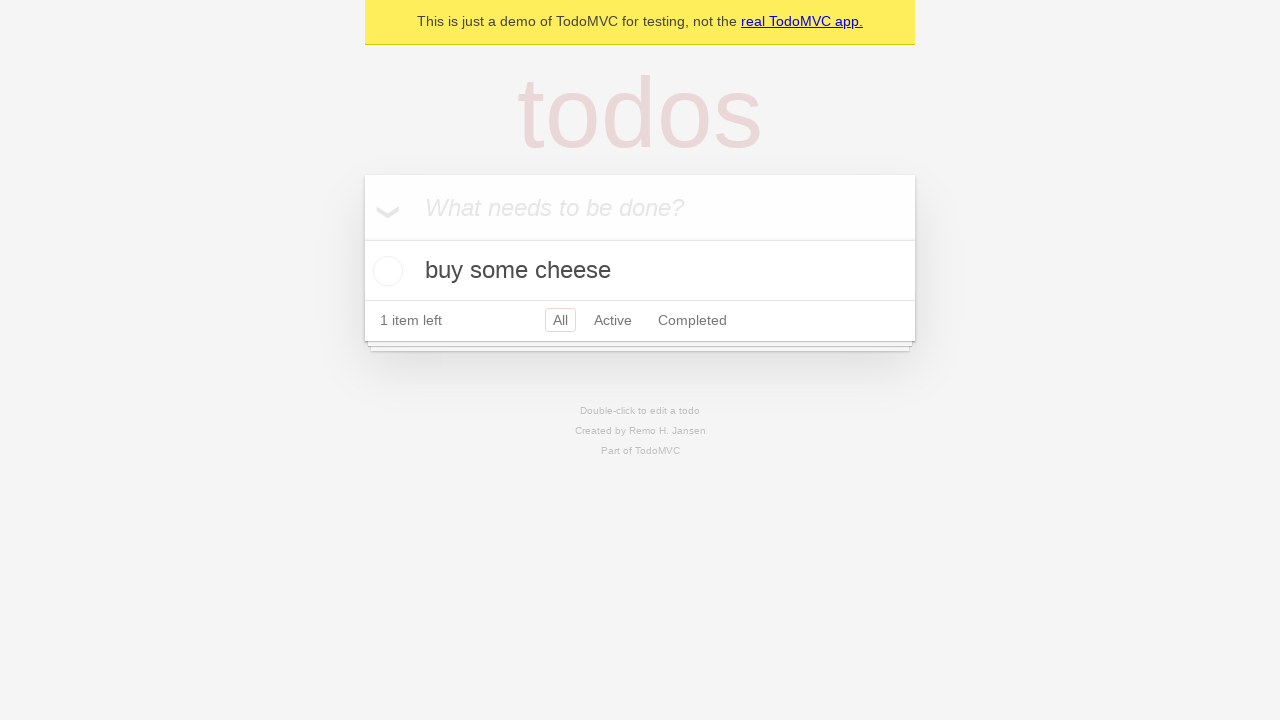

Waited for todo counter element to appear
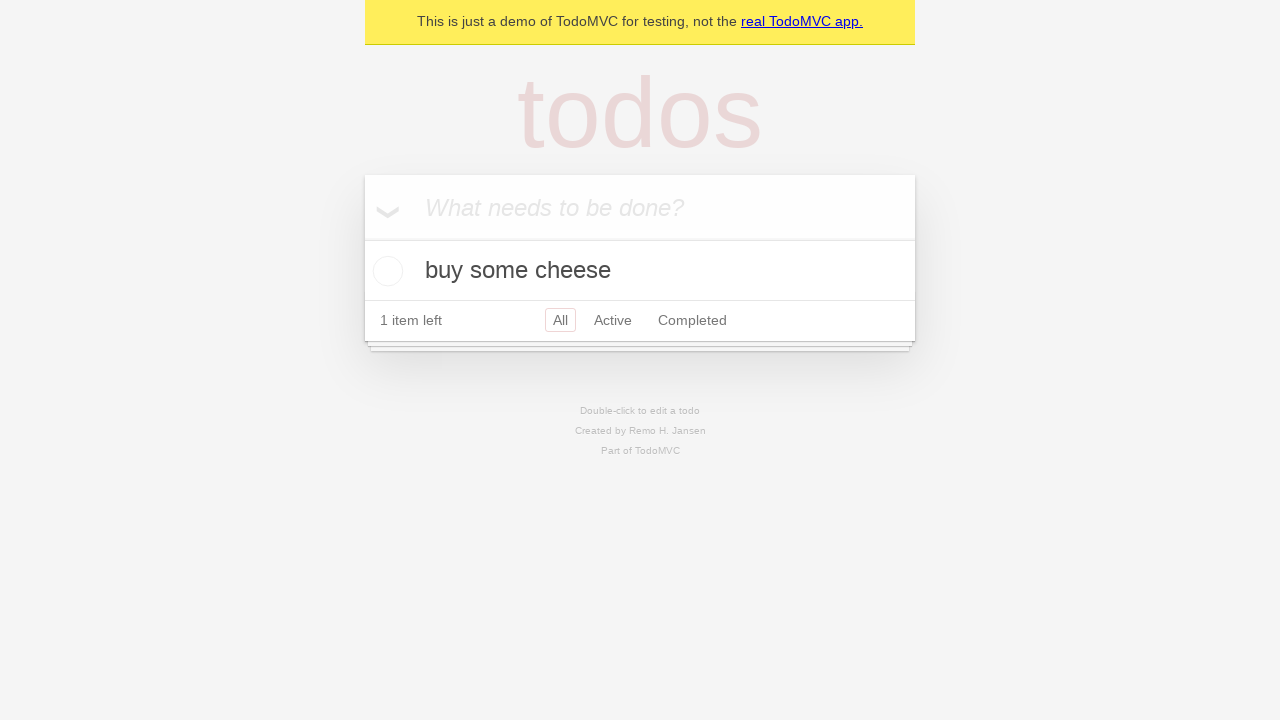

Filled todo input with 'feed the cat' on internal:attr=[placeholder="What needs to be done?"i]
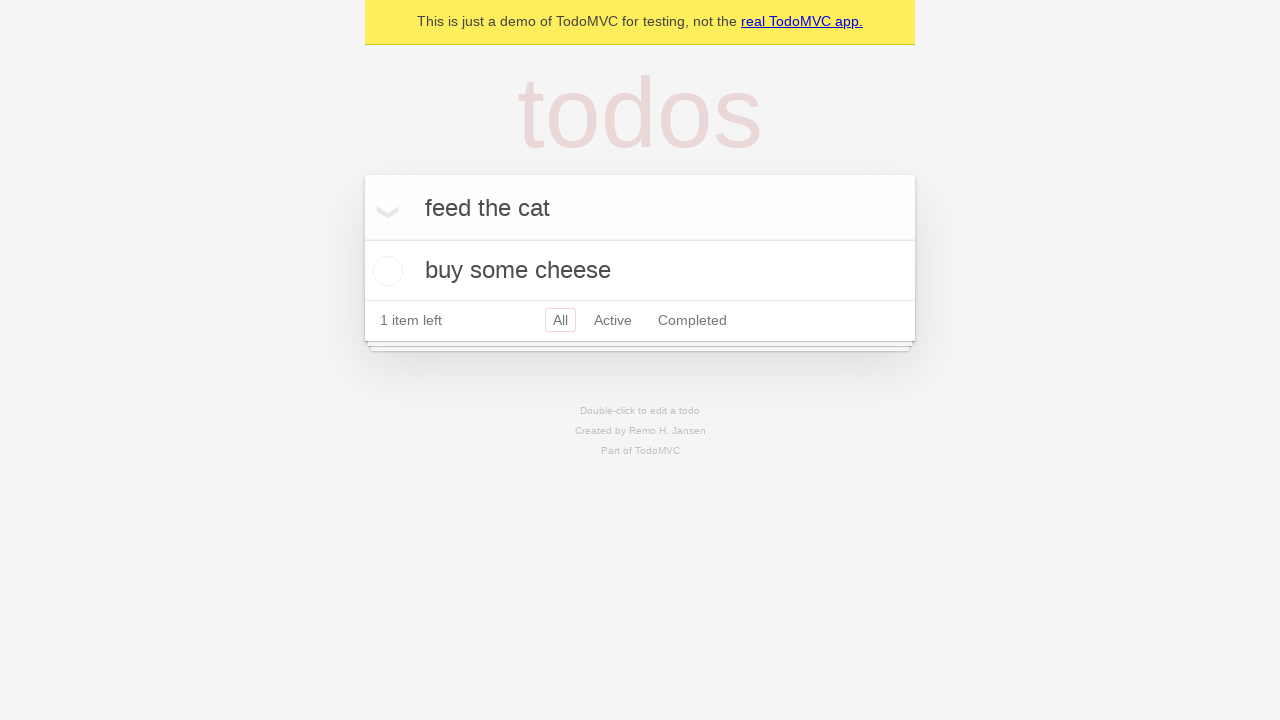

Pressed Enter to create second todo item on internal:attr=[placeholder="What needs to be done?"i]
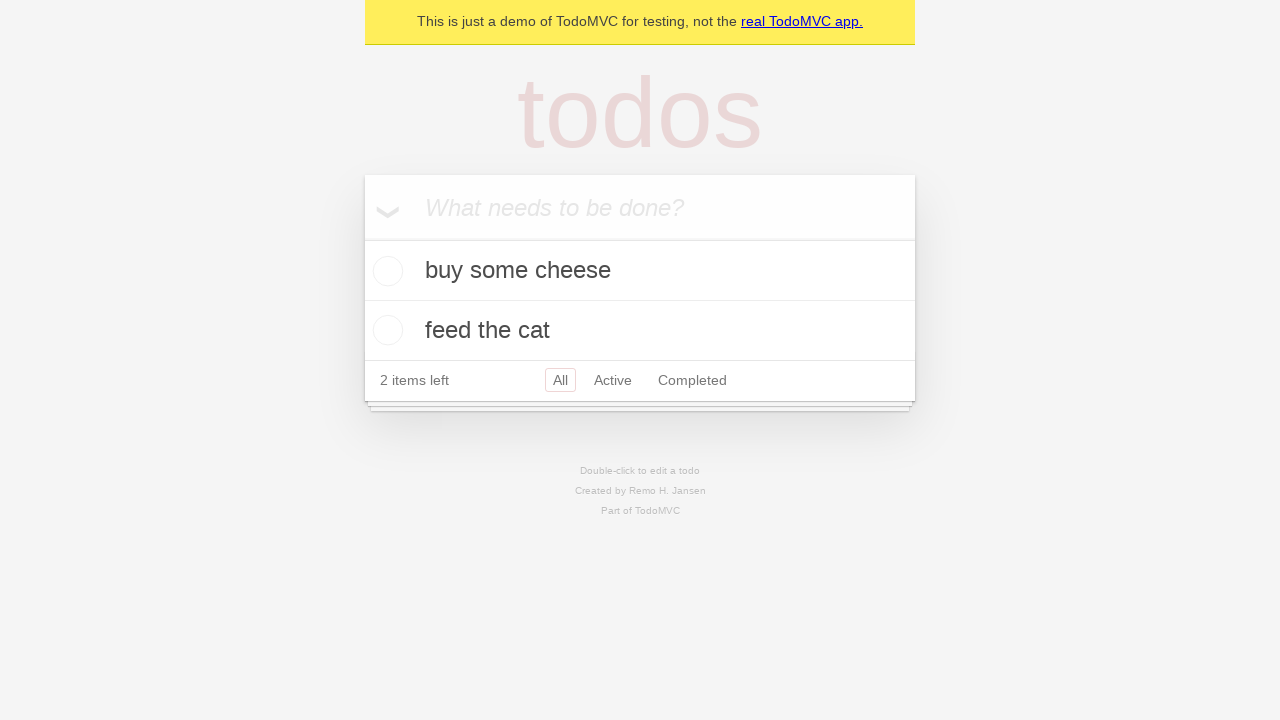

Waited for todo counter to display '2' items
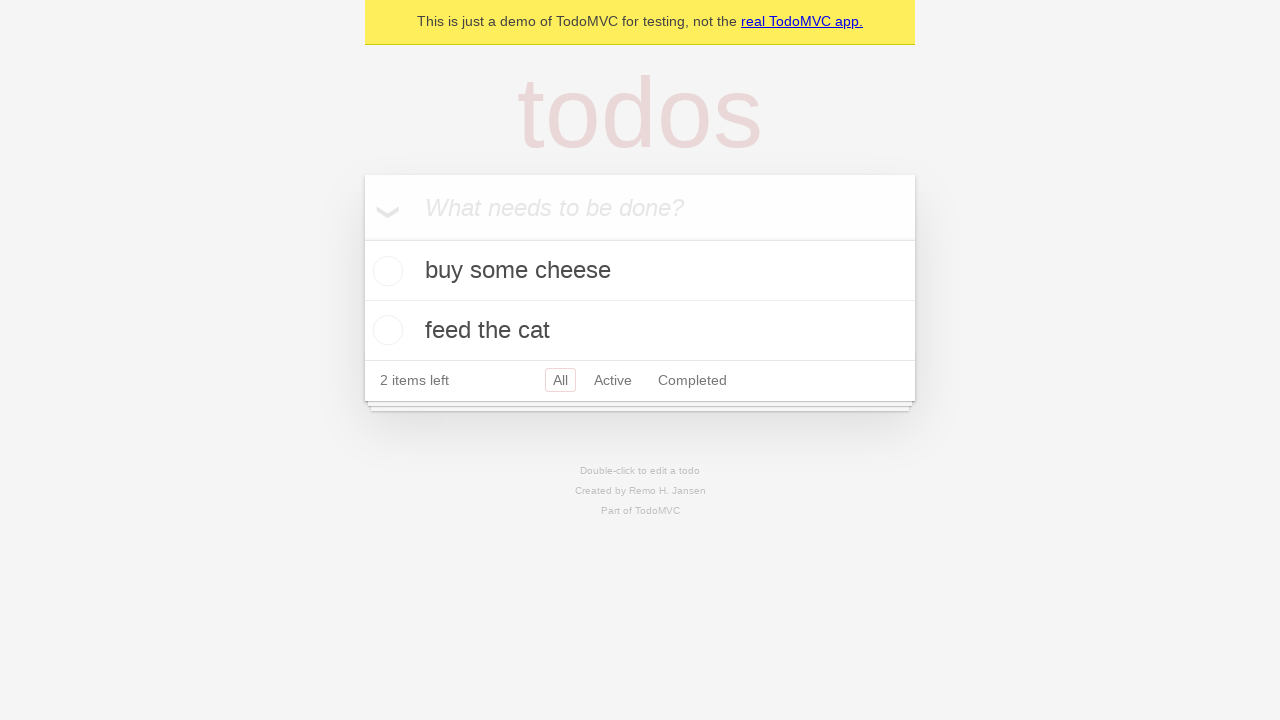

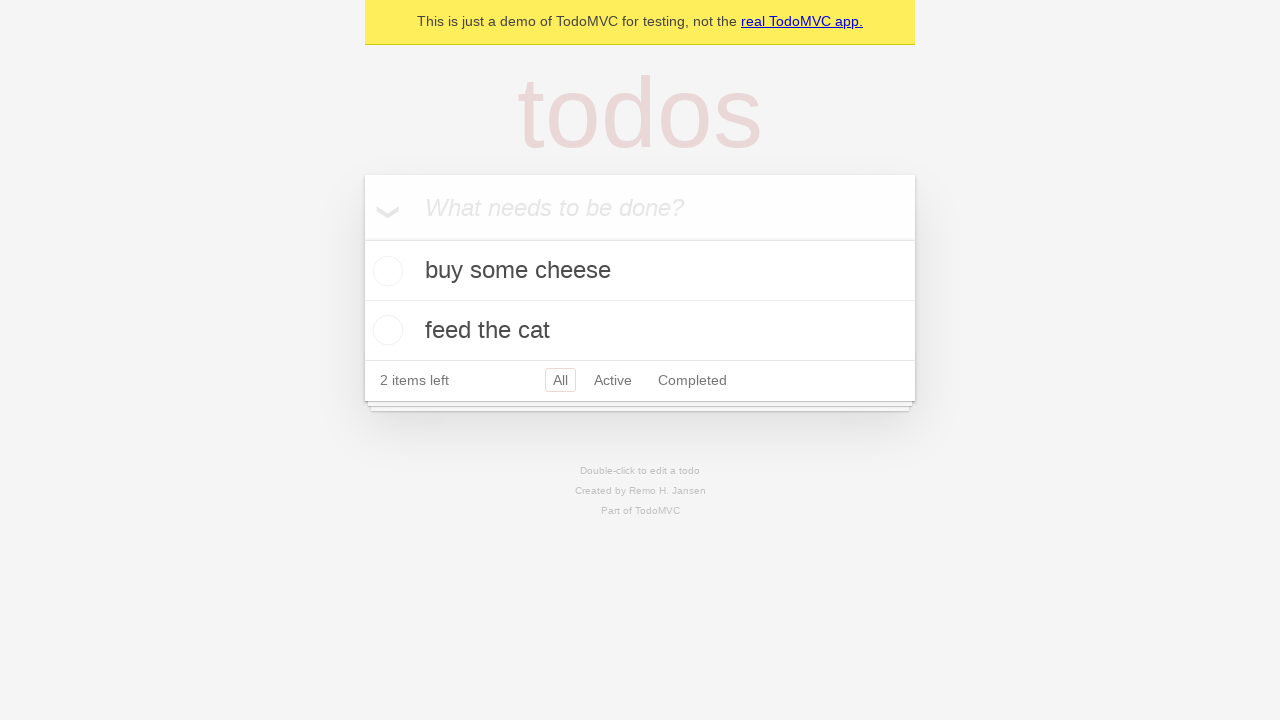